Tests two-way data binding by filling two number inputs with values, clicking a sum button, and verifying the calculated result.

Starting URL: https://lambdatest.com/selenium-playground/simple-form-demo

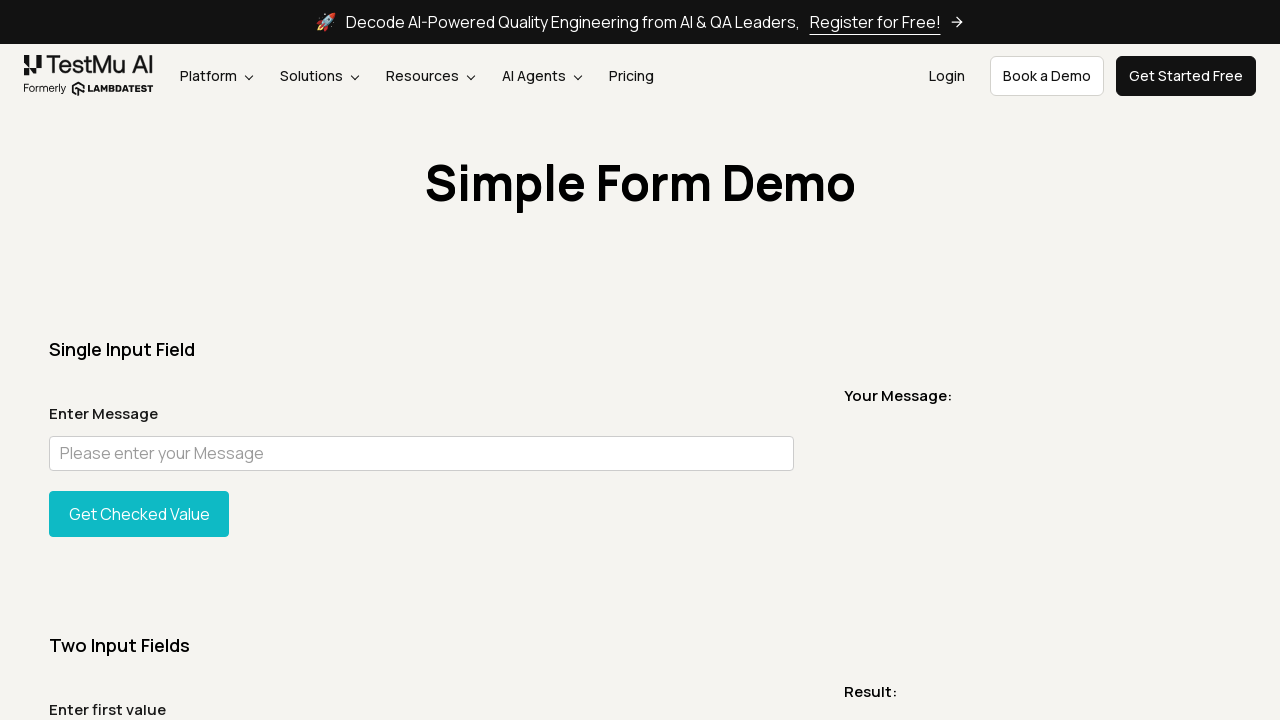

Filled first number input (sum1) with value 4 on xpath=//input[@id='sum1']
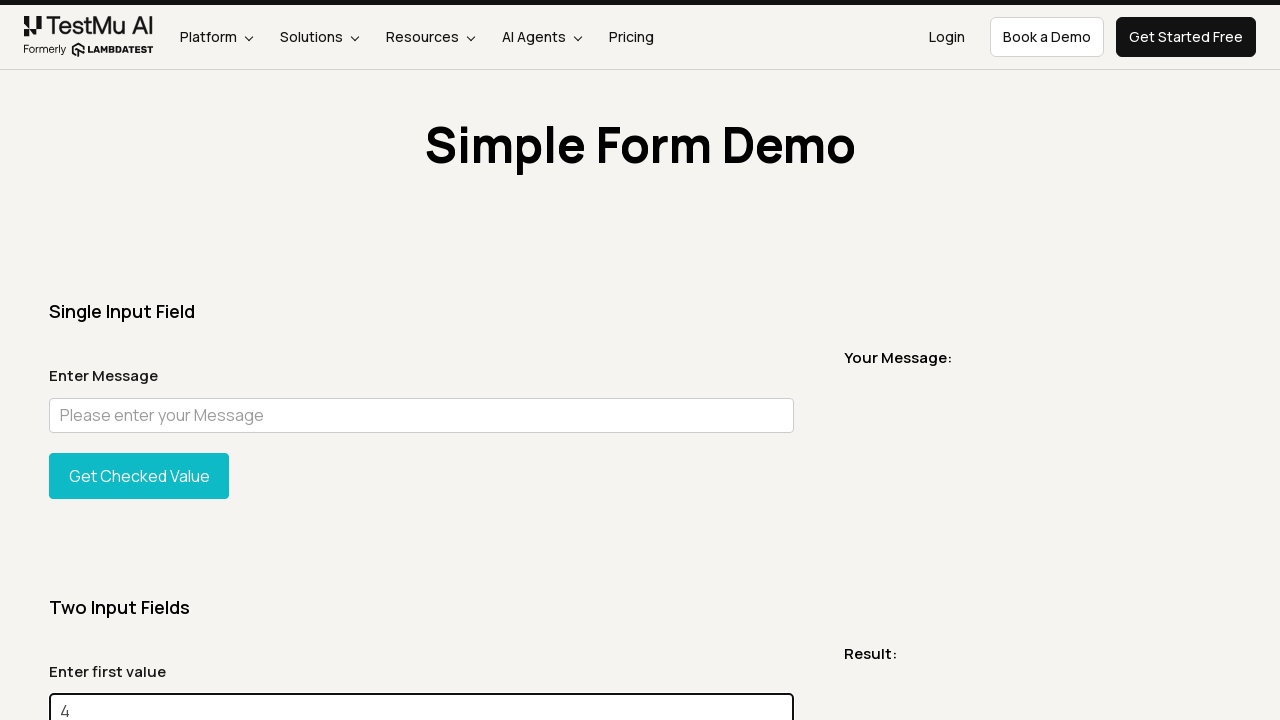

Filled second number input (sum2) with value 4 on xpath=//input[@id='sum2']
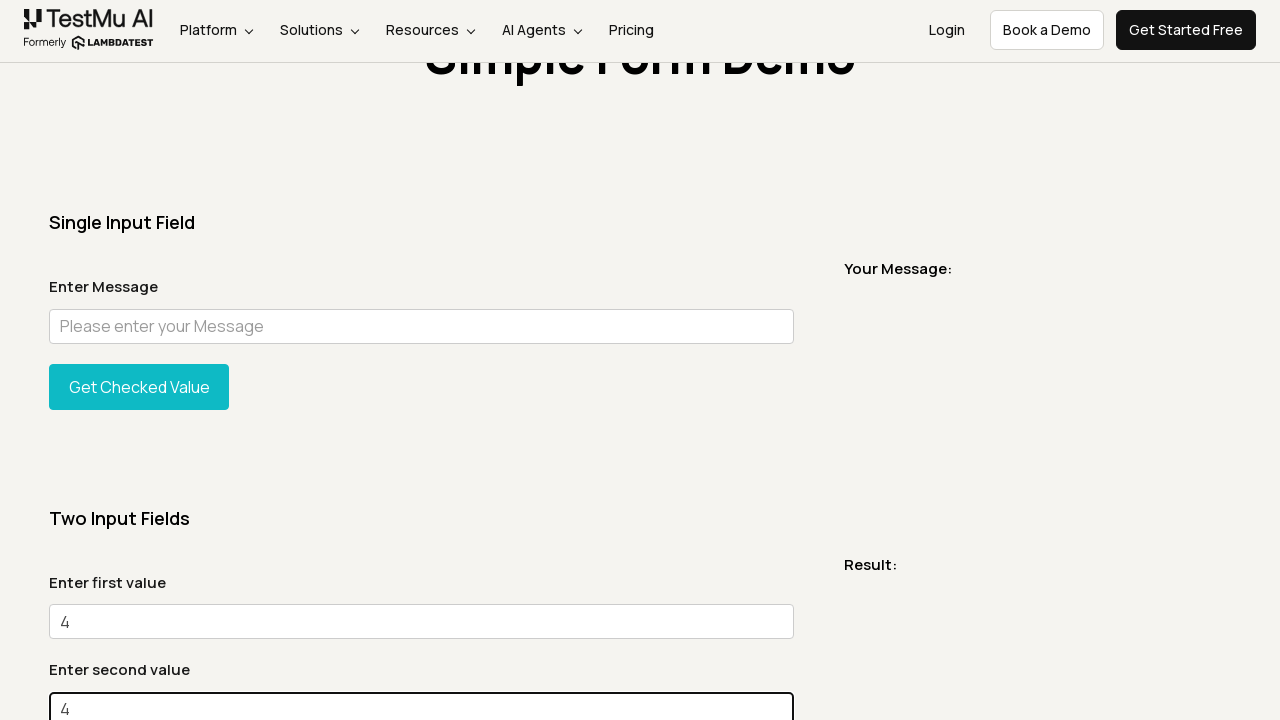

Clicked Get Sum button to calculate result at (139, 360) on xpath=//button[normalize-space()='Get Sum']
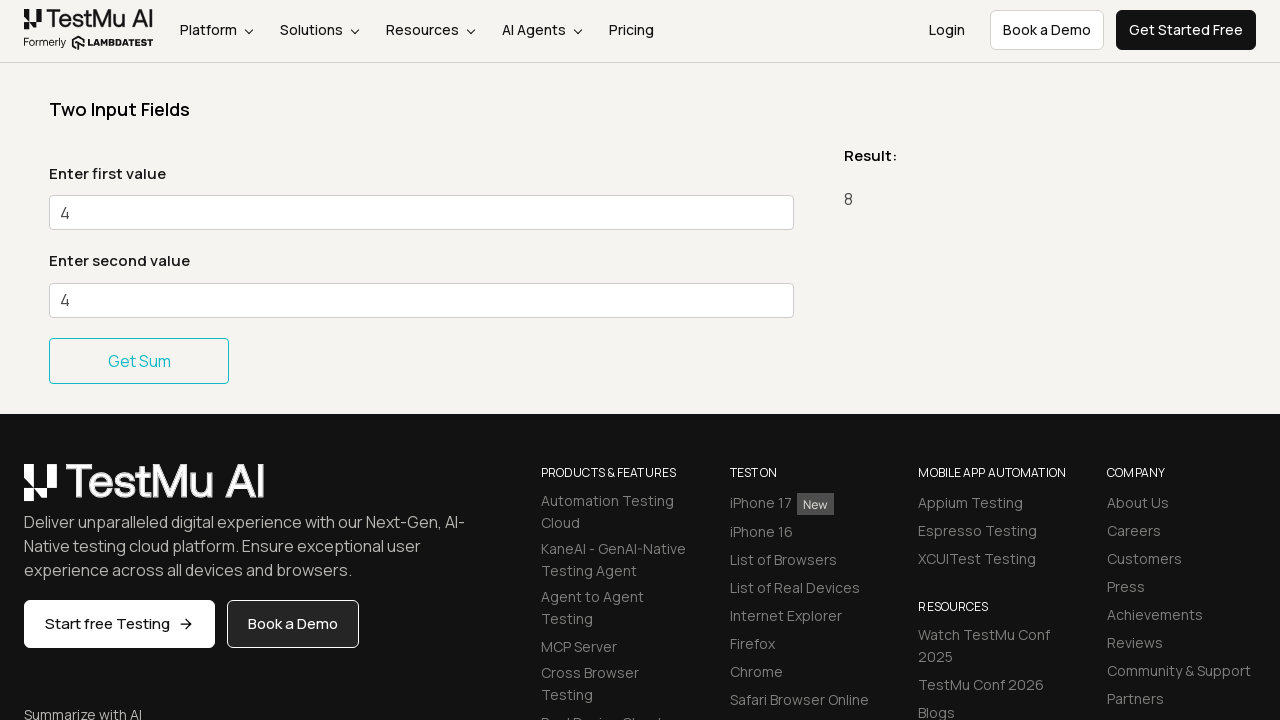

Sum result message loaded
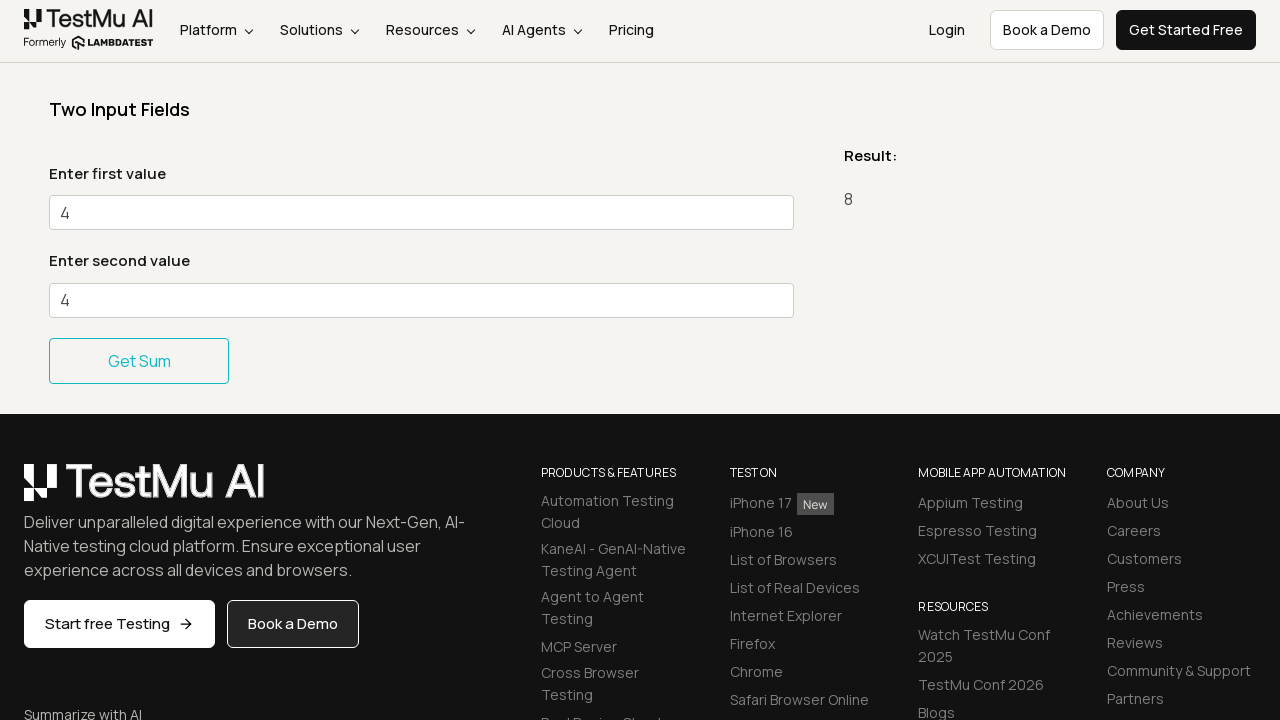

Verified sum result equals 8 (4 + 4)
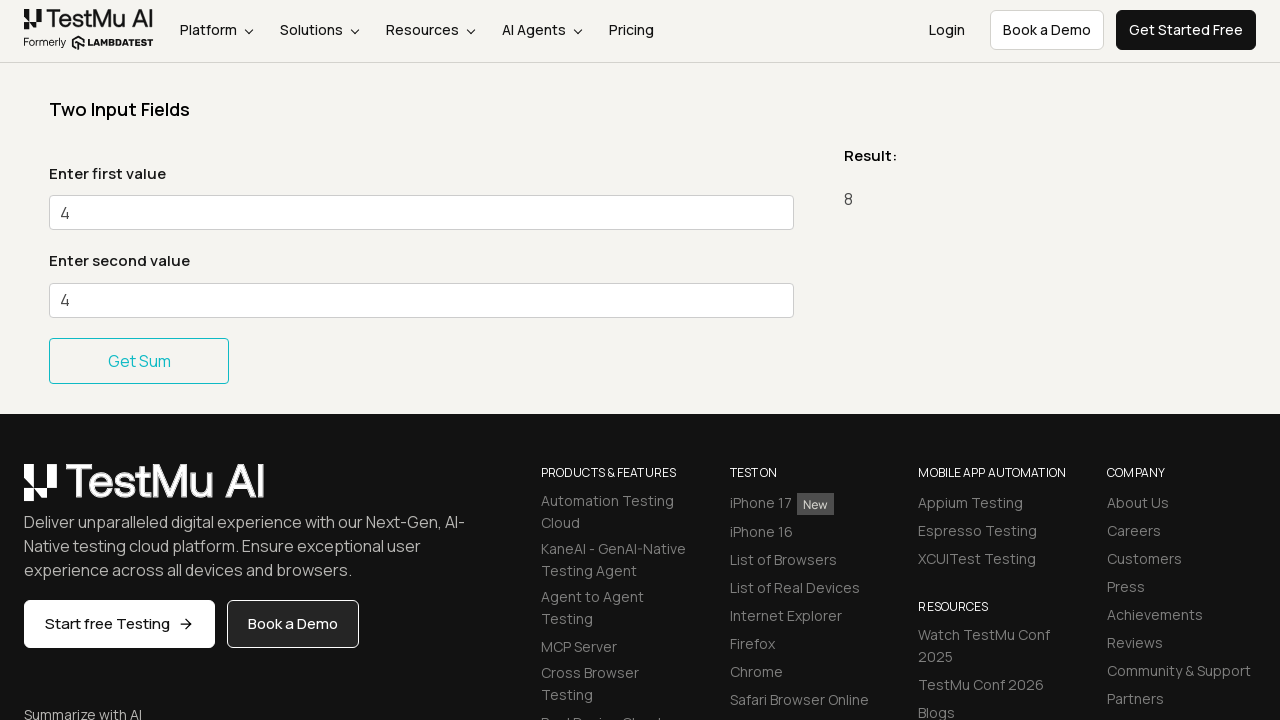

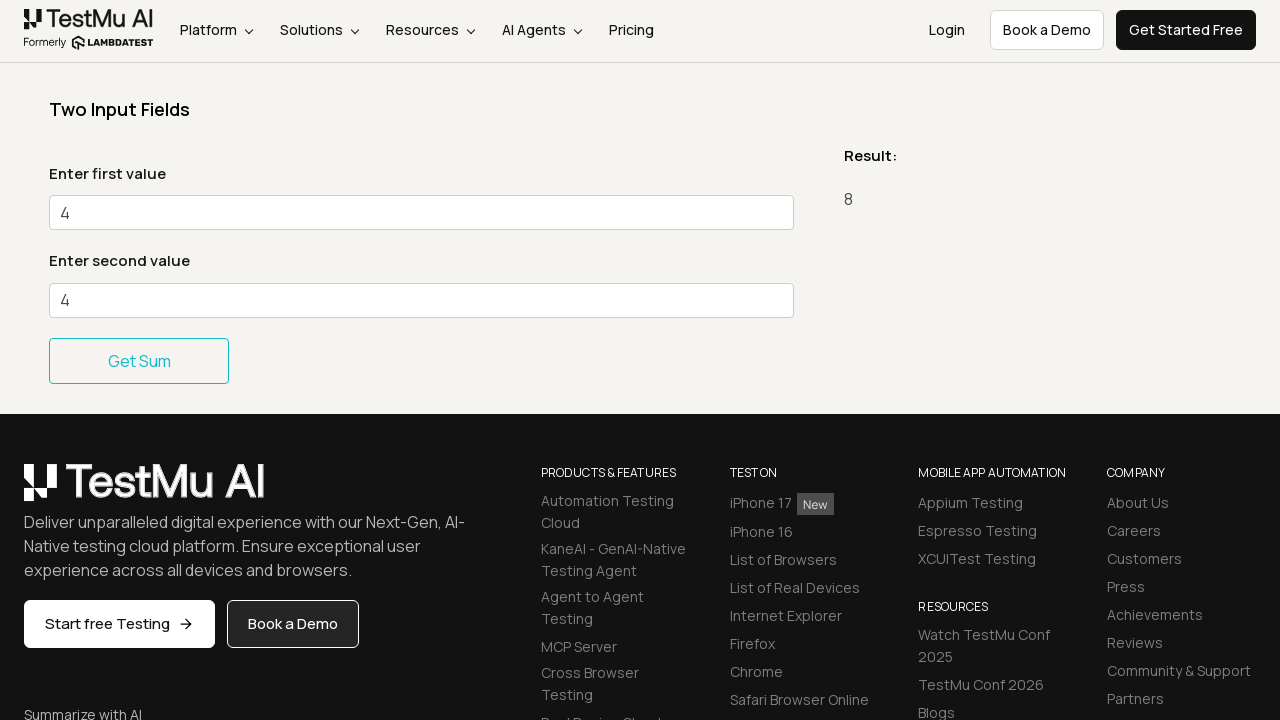